Demonstrates browser window manipulation by navigating to Outlook Live and setting the window size and position

Starting URL: https://outlook.live.com/

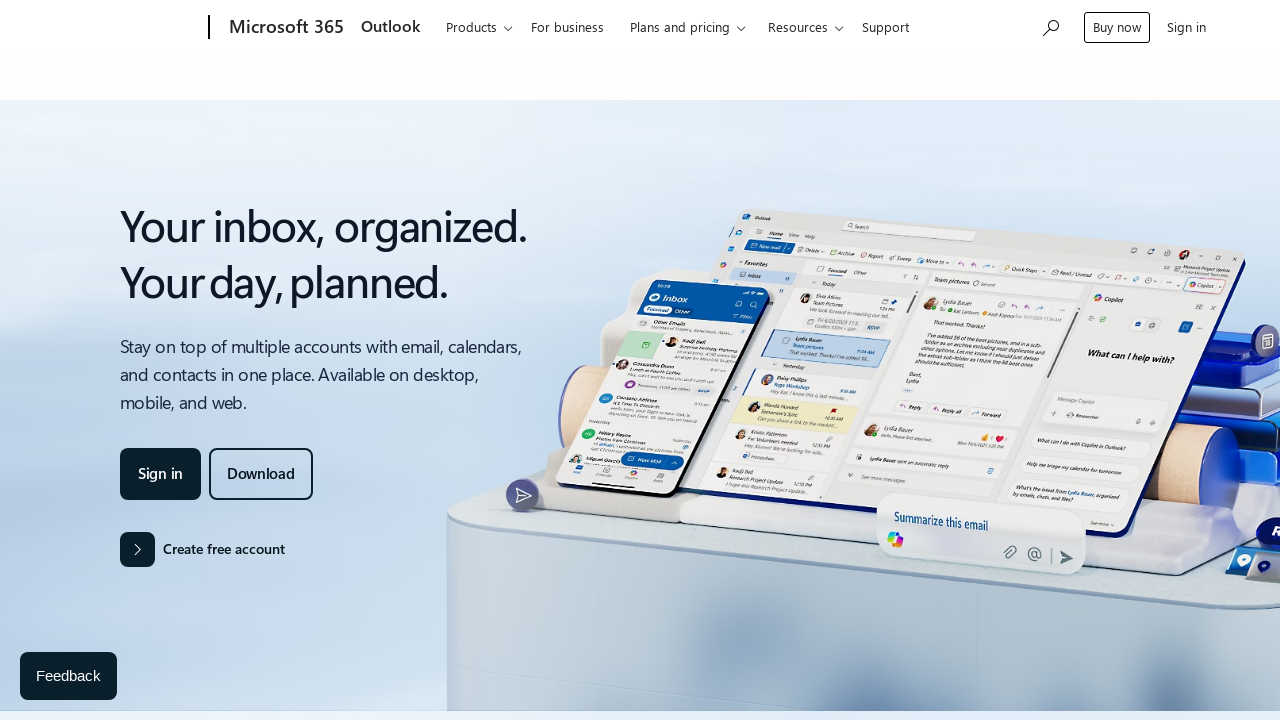

Navigated to Outlook Live
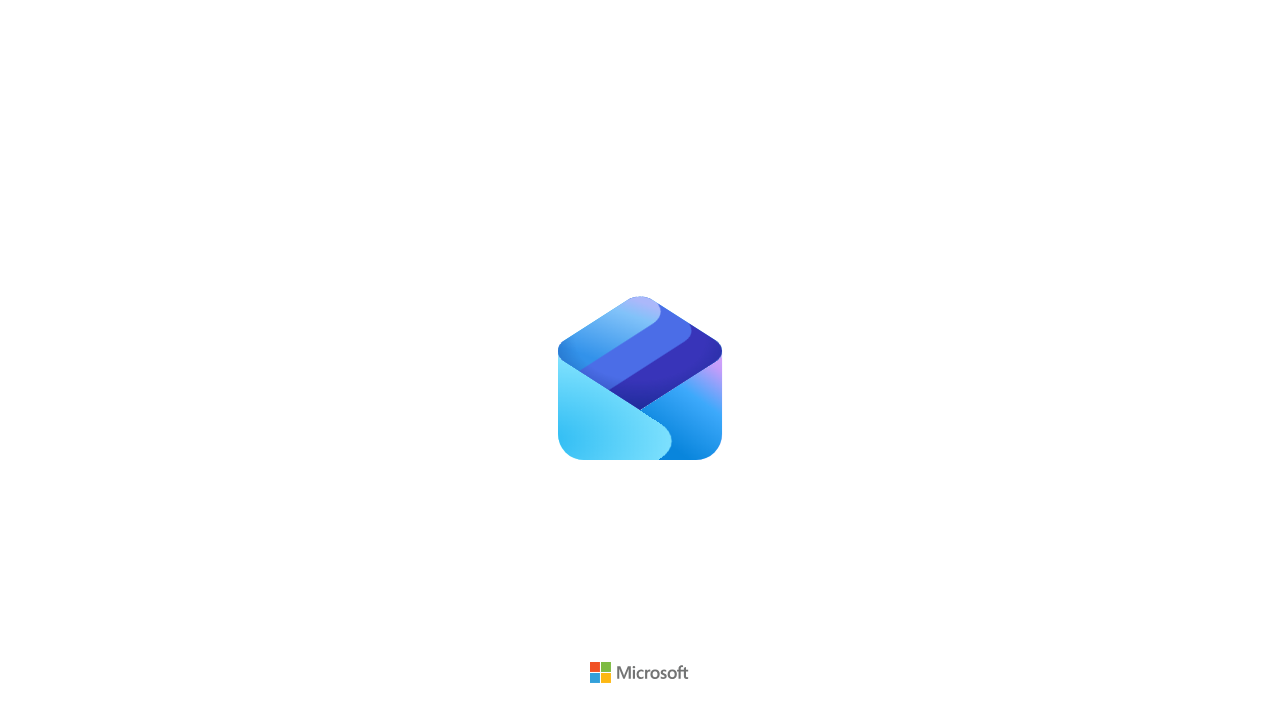

Set viewport size to 600x600 pixels
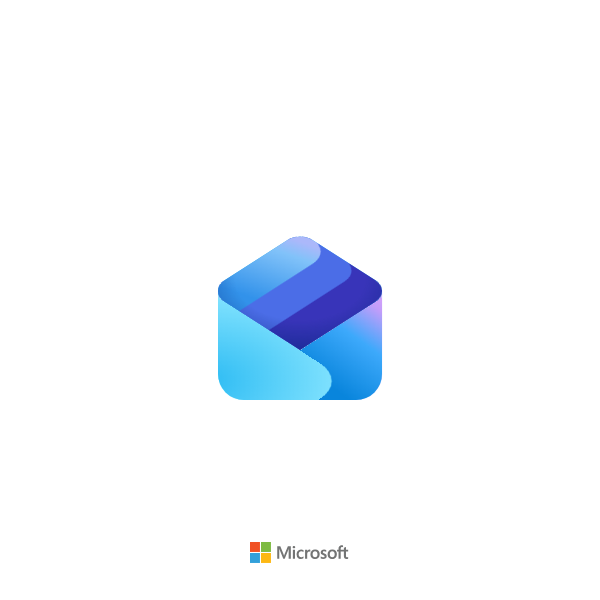

Printed current viewport size
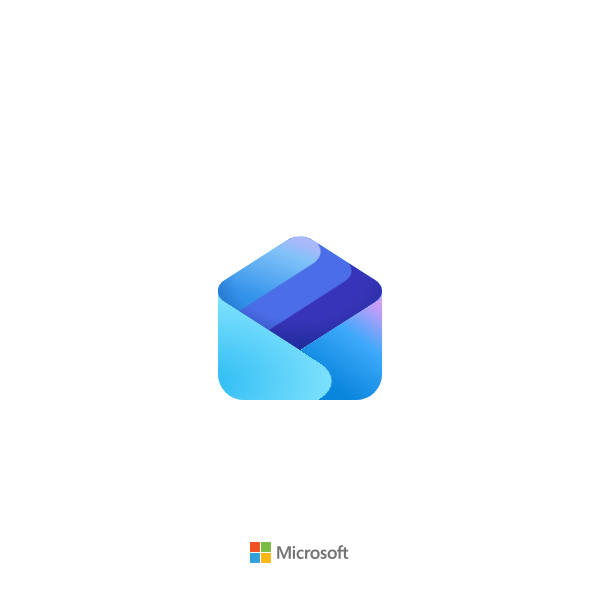

Waited 2 seconds to observe viewport change
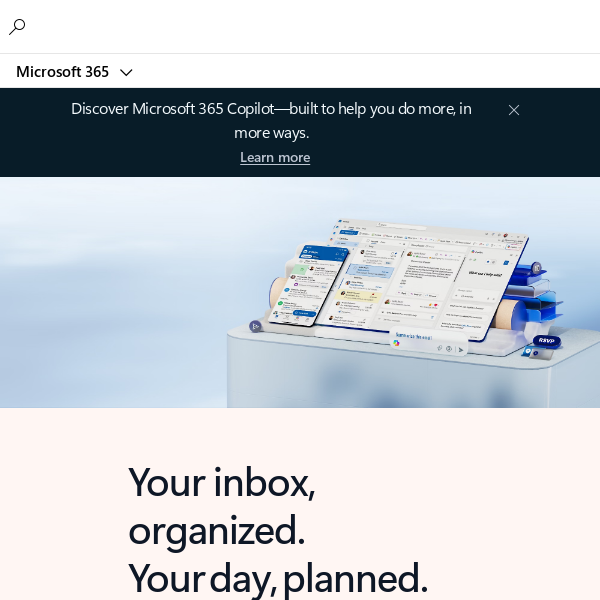

Page fully loaded (domcontentloaded state)
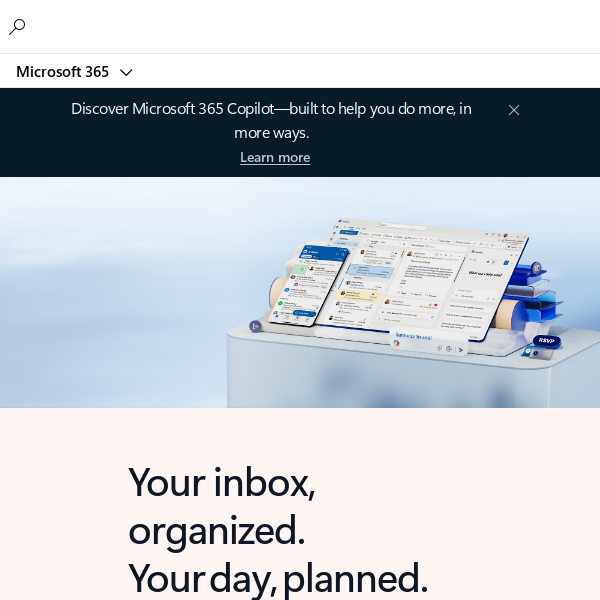

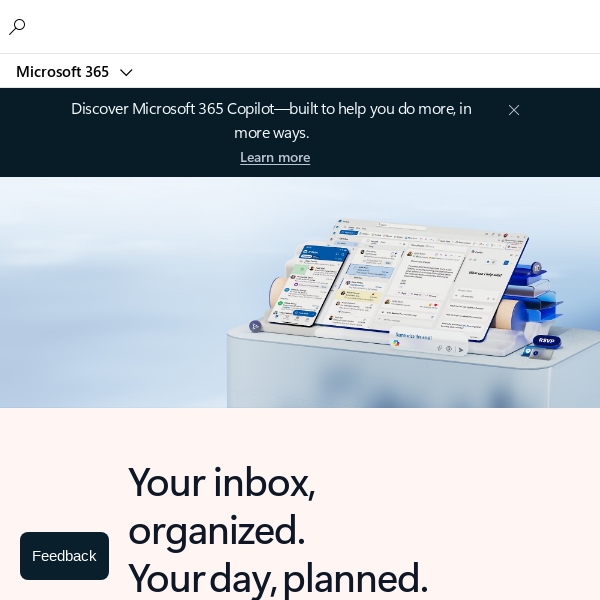